Tests form controls including radio buttons, checkboxes, and dropdown selection on an automation practice page

Starting URL: https://rahulshettyacademy.com/AutomationPractice/

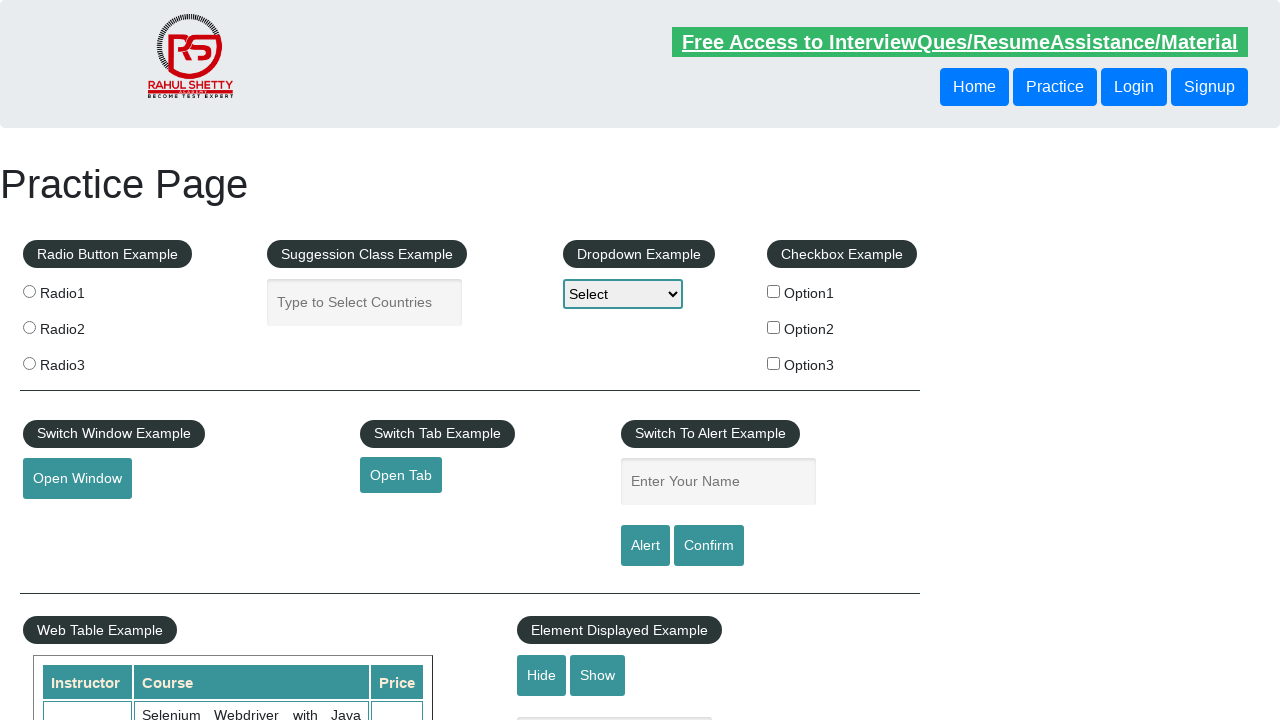

Clicked radio button option 1 at (29, 291) on input[value='radio1']
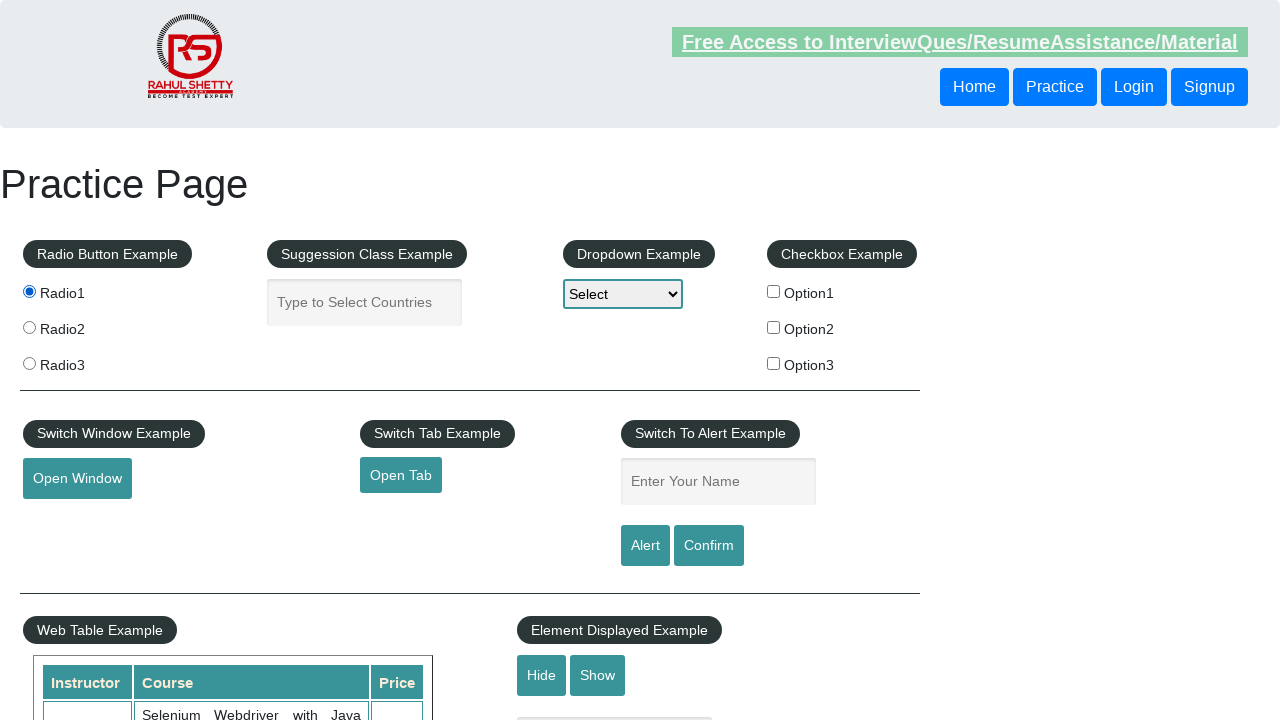

Clicked first checkbox (checkBoxOption1) at (774, 291) on input#checkBoxOption1
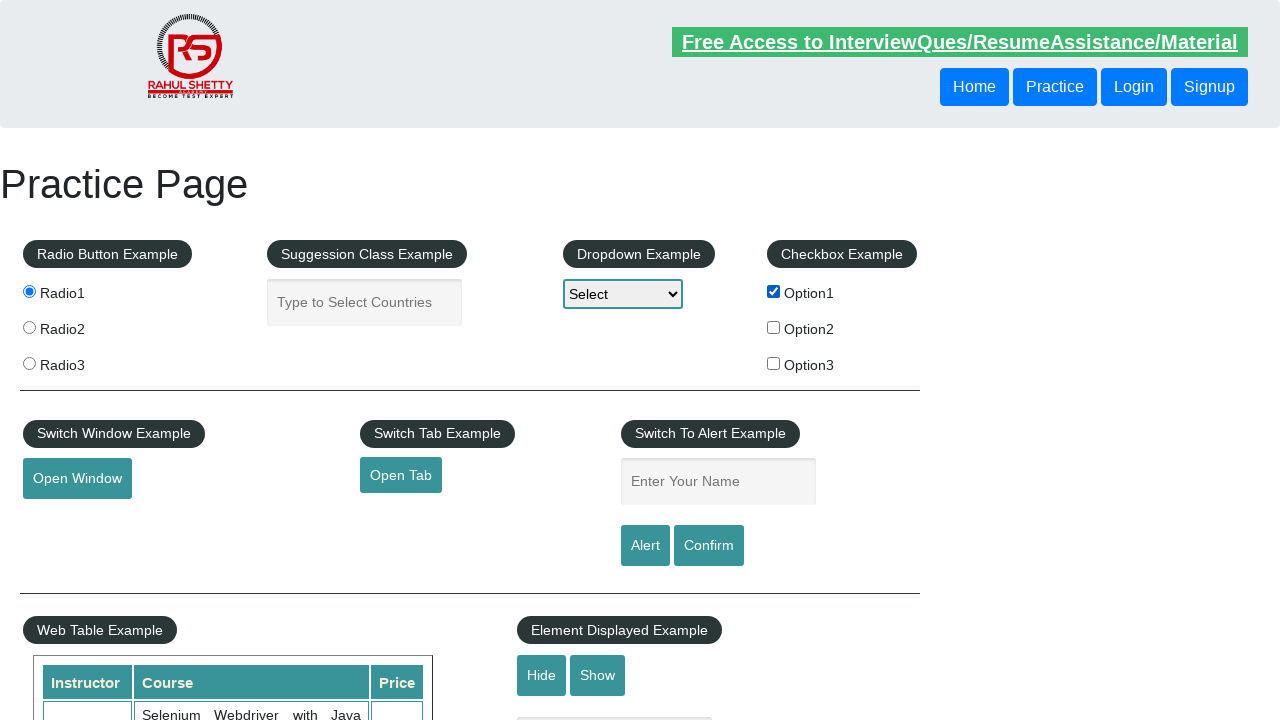

Clicked second checkbox (checkBoxOption2) at (774, 327) on input#checkBoxOption2
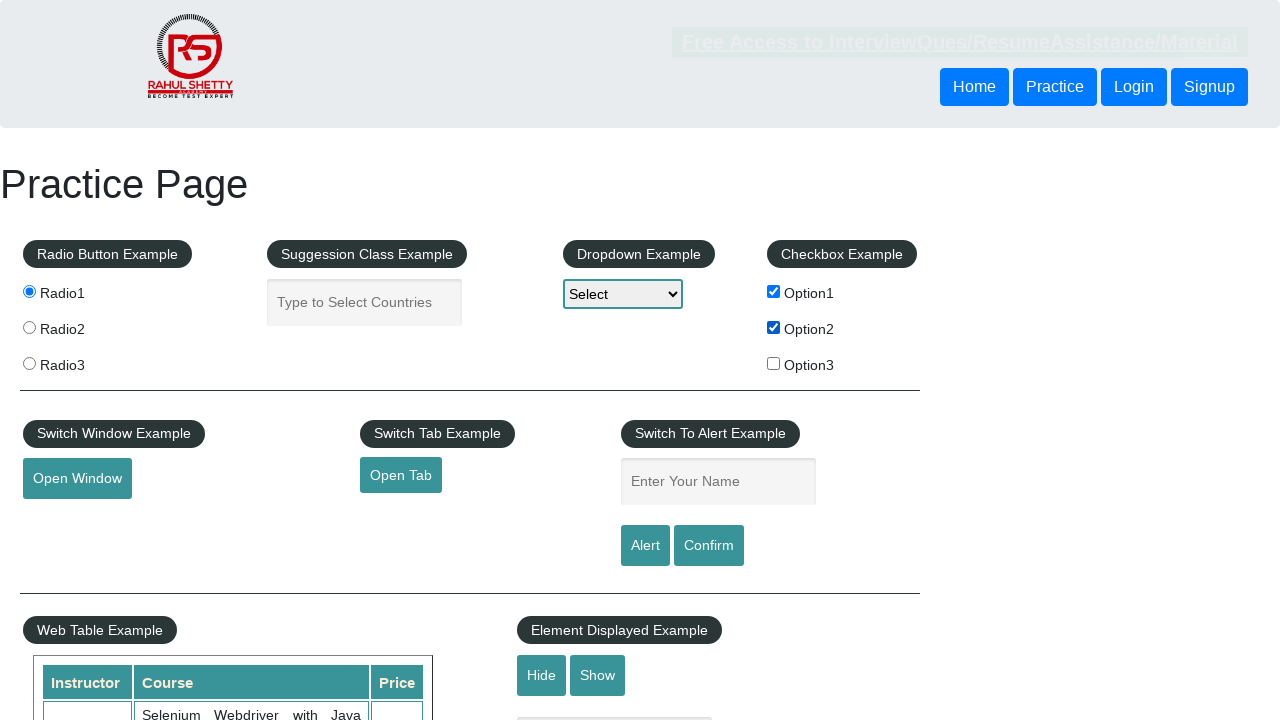

Selected dropdown option by label 'Option1' on select#dropdown-class-example
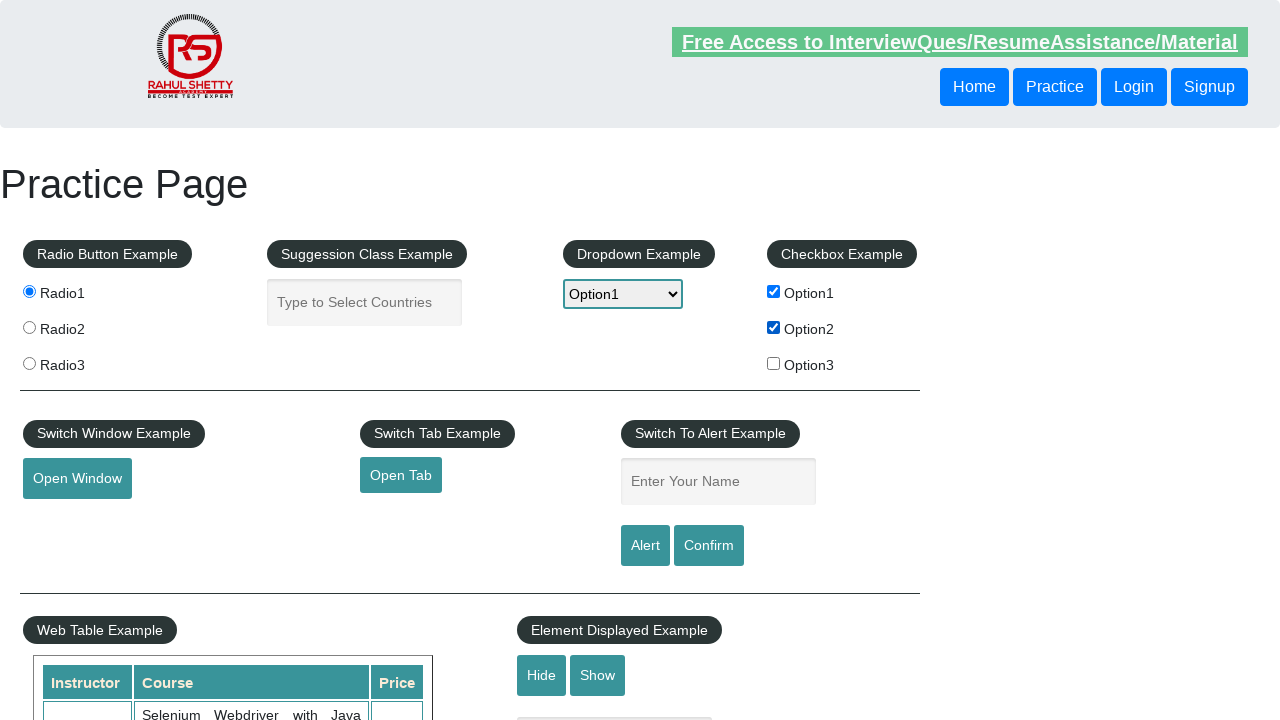

Selected dropdown option by value 'option2' on select#dropdown-class-example
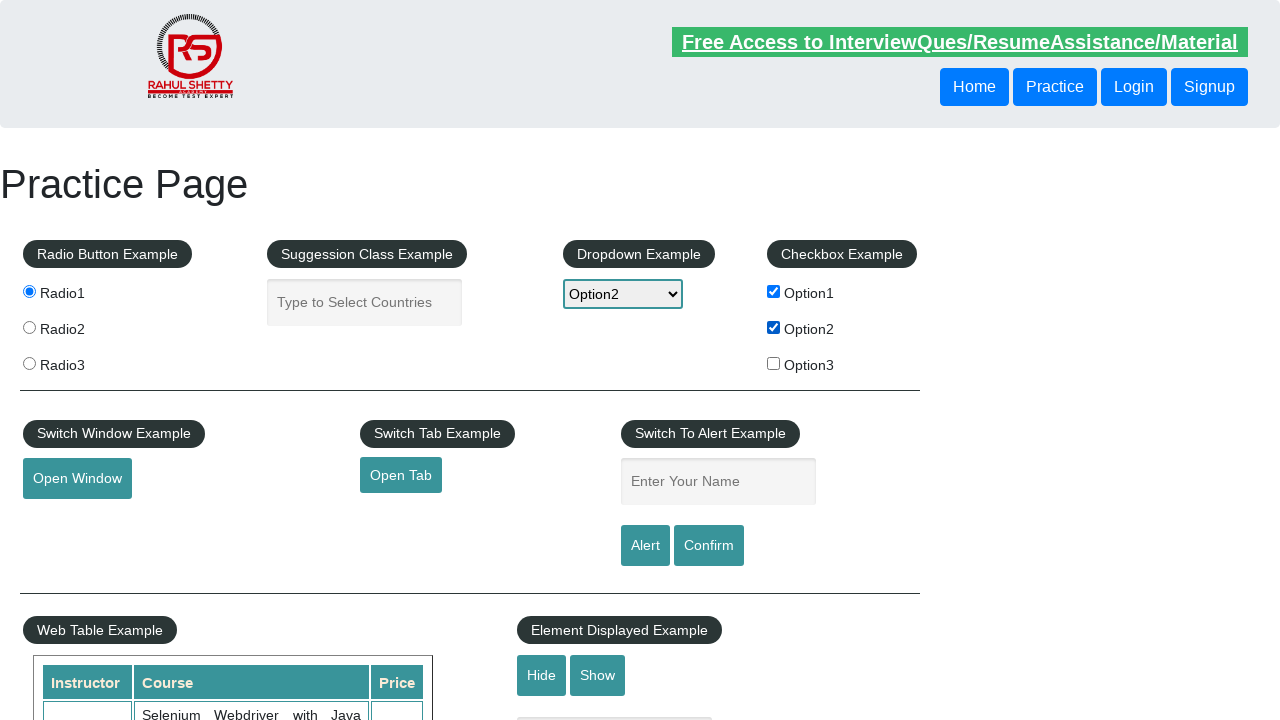

Selected dropdown option by index 3 (Option3) on select#dropdown-class-example
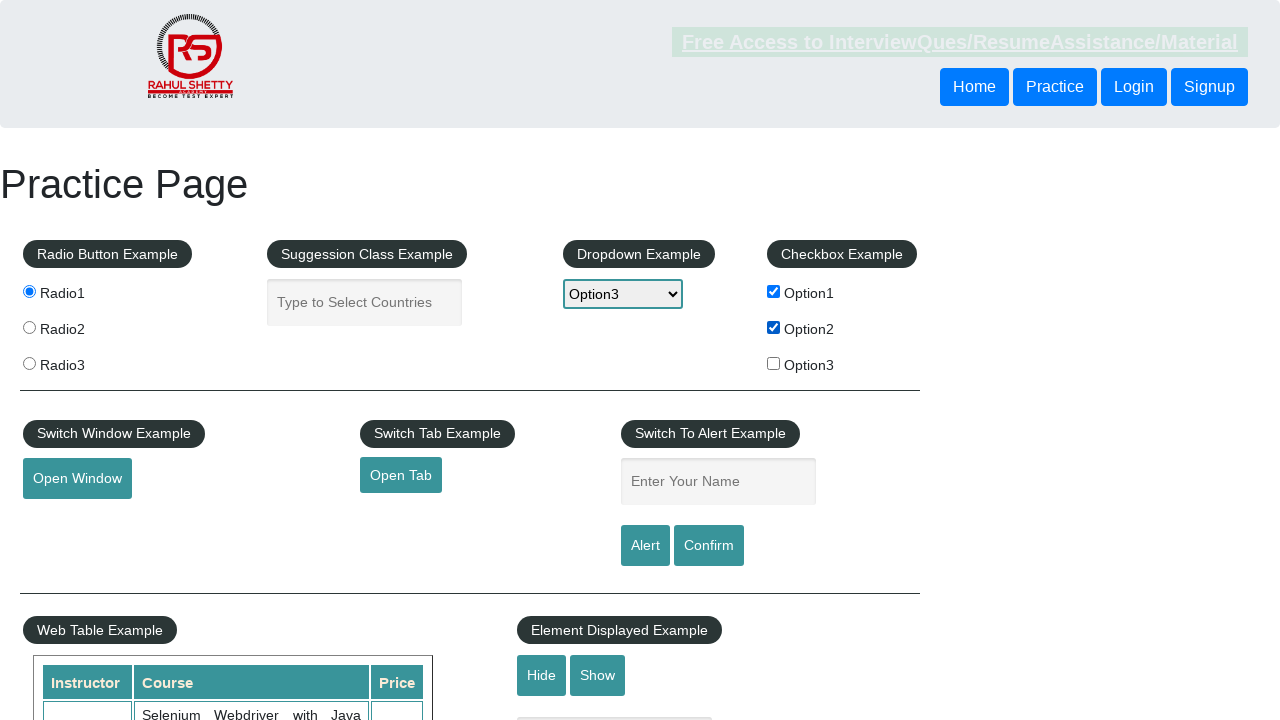

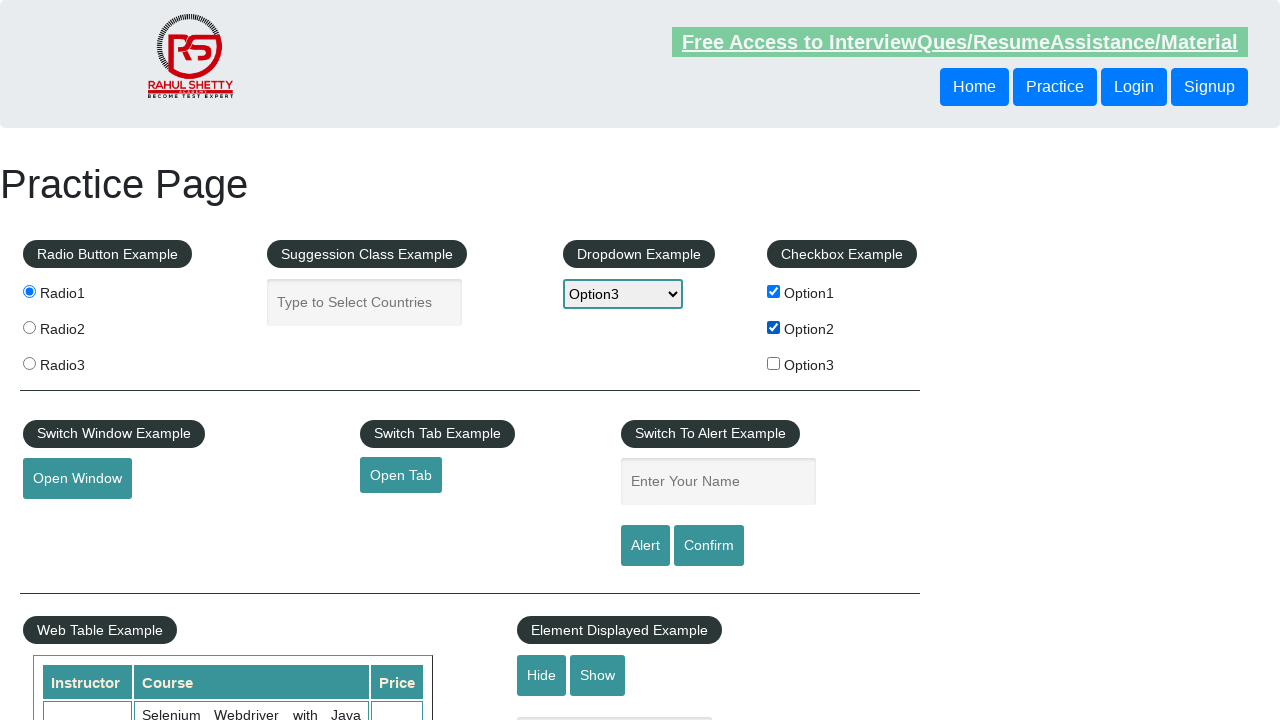